Tests scrolling functionality on an automation practice page by scrolling the window vertically and horizontally, then scrolling within a fixed-header table element.

Starting URL: https://rahulshettyacademy.com/AutomationPractice/

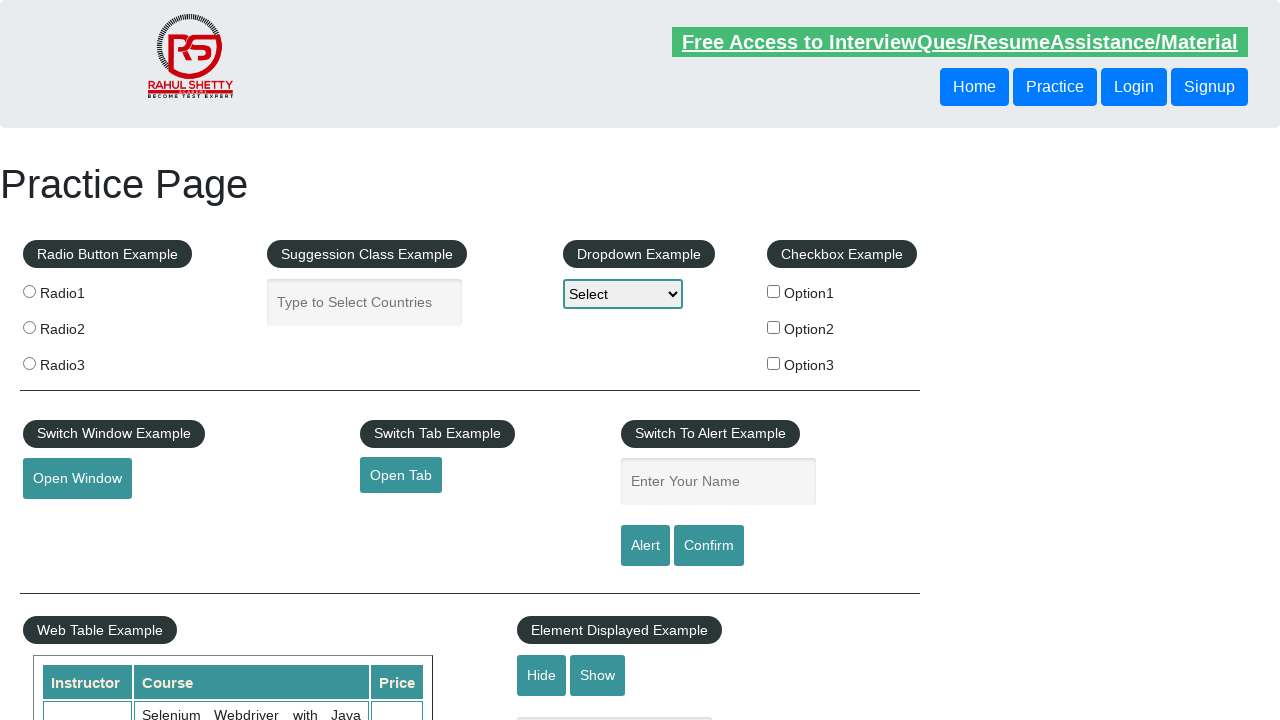

Scrolled window down by 500 pixels
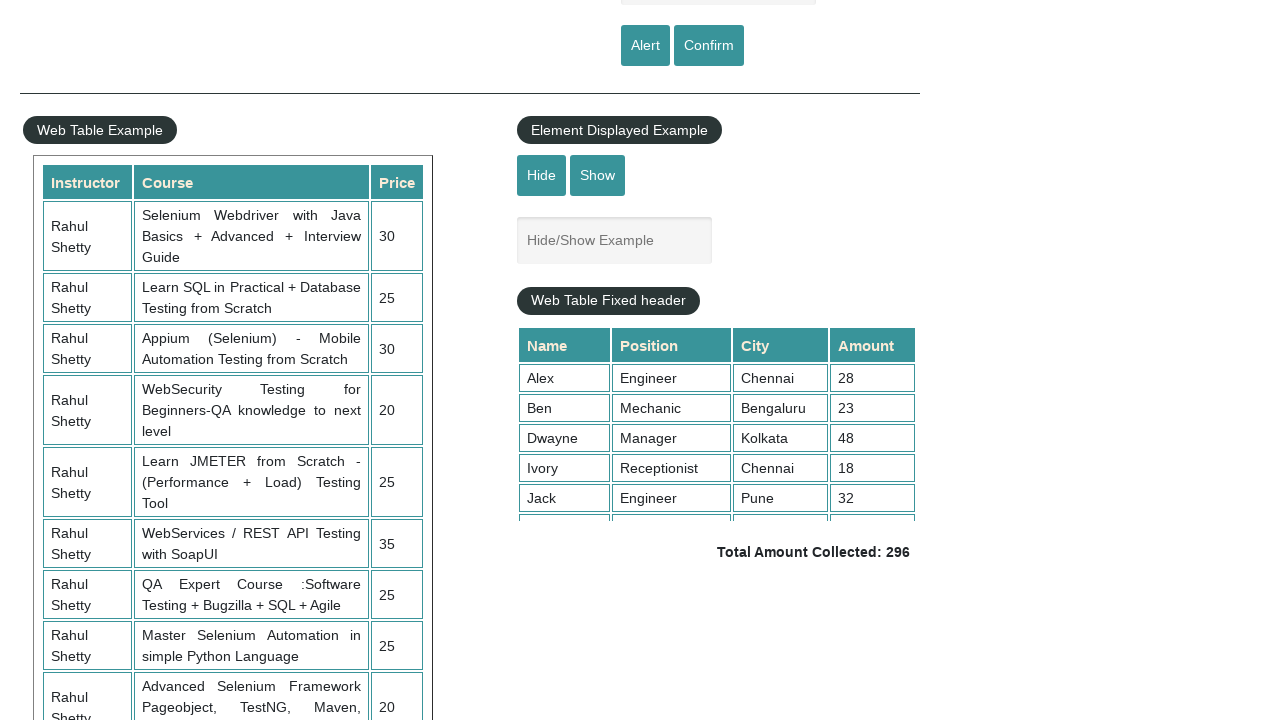

Waited 2 seconds for vertical scroll to complete
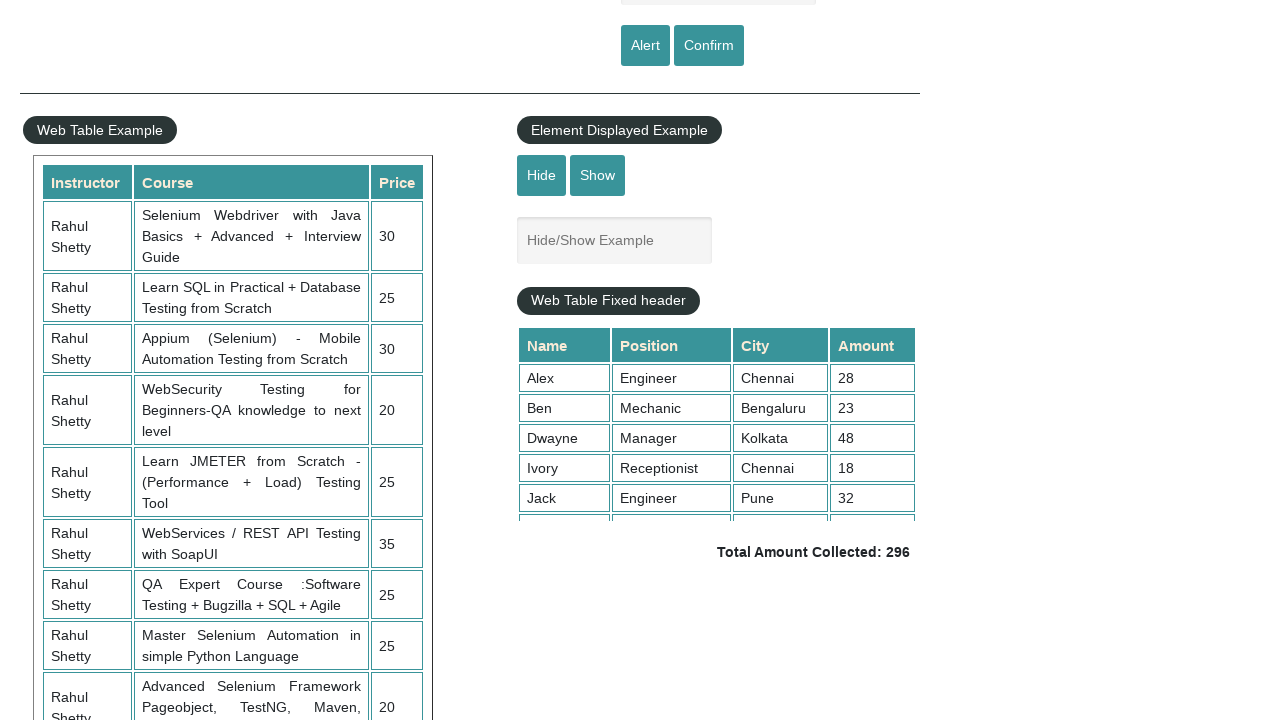

Scrolled window right by 500 pixels
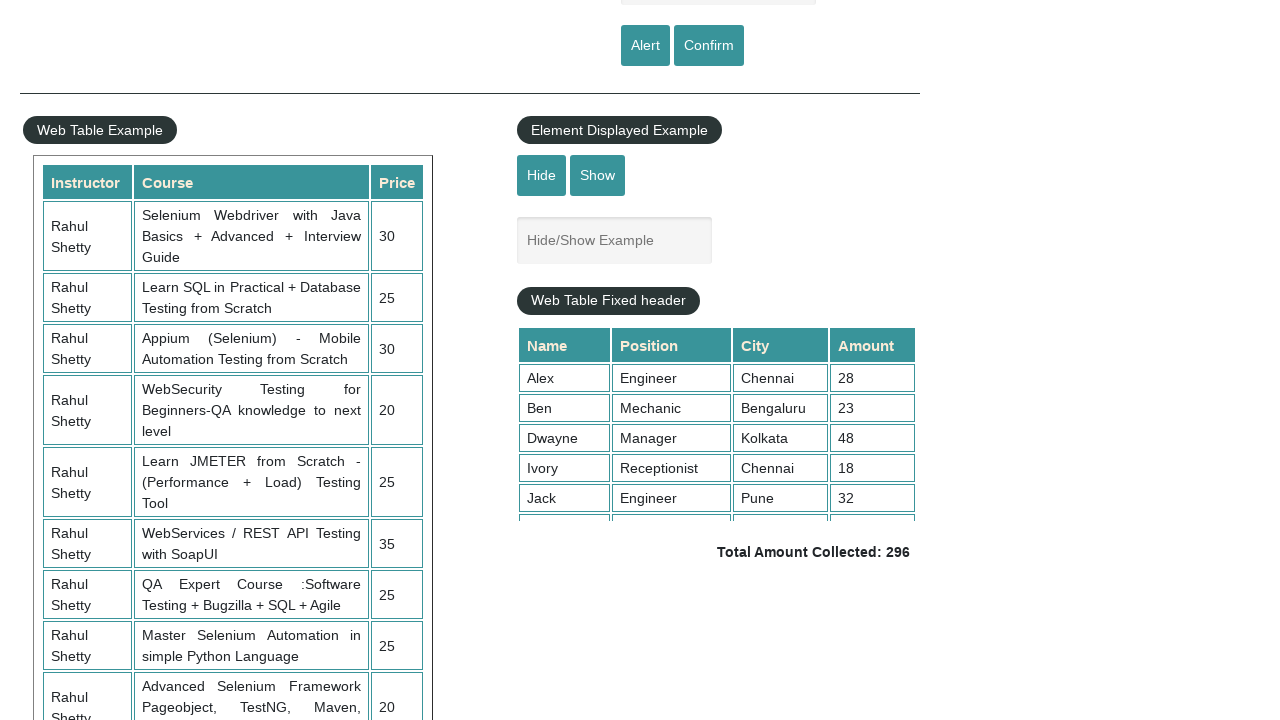

Waited 2 seconds for horizontal scroll to complete
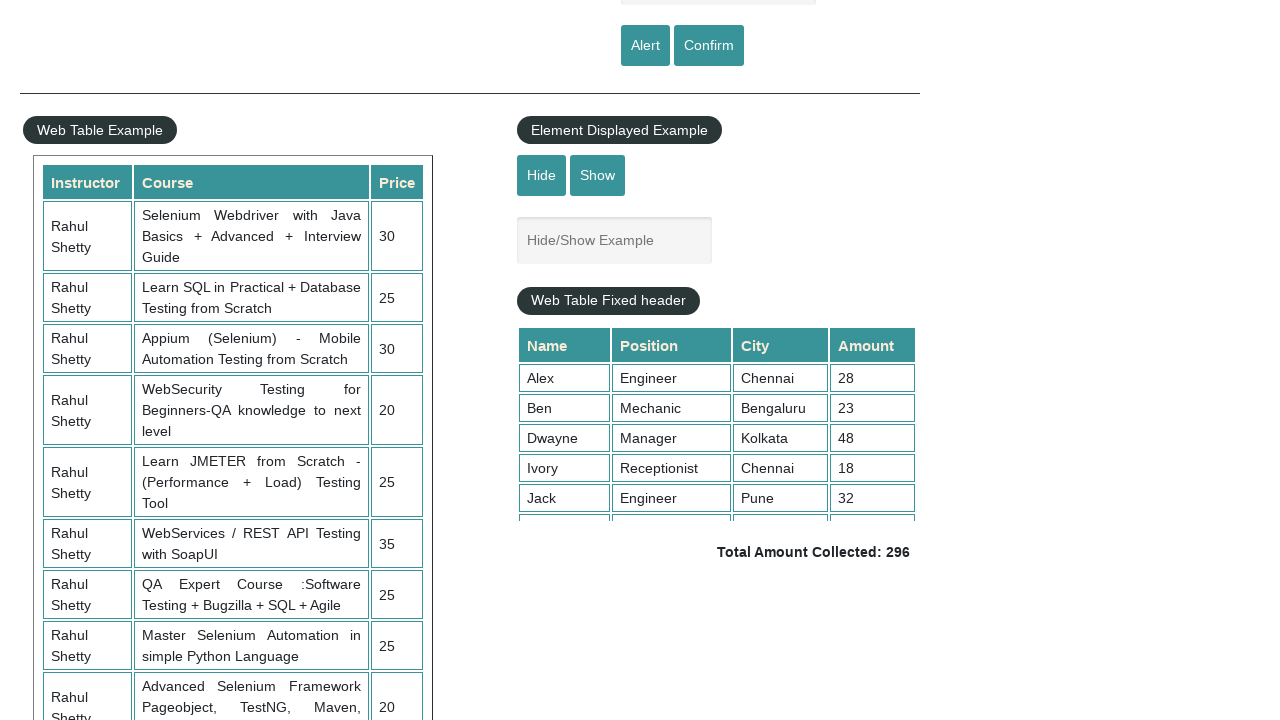

Scrolled fixed-header table vertically by 5000 pixels
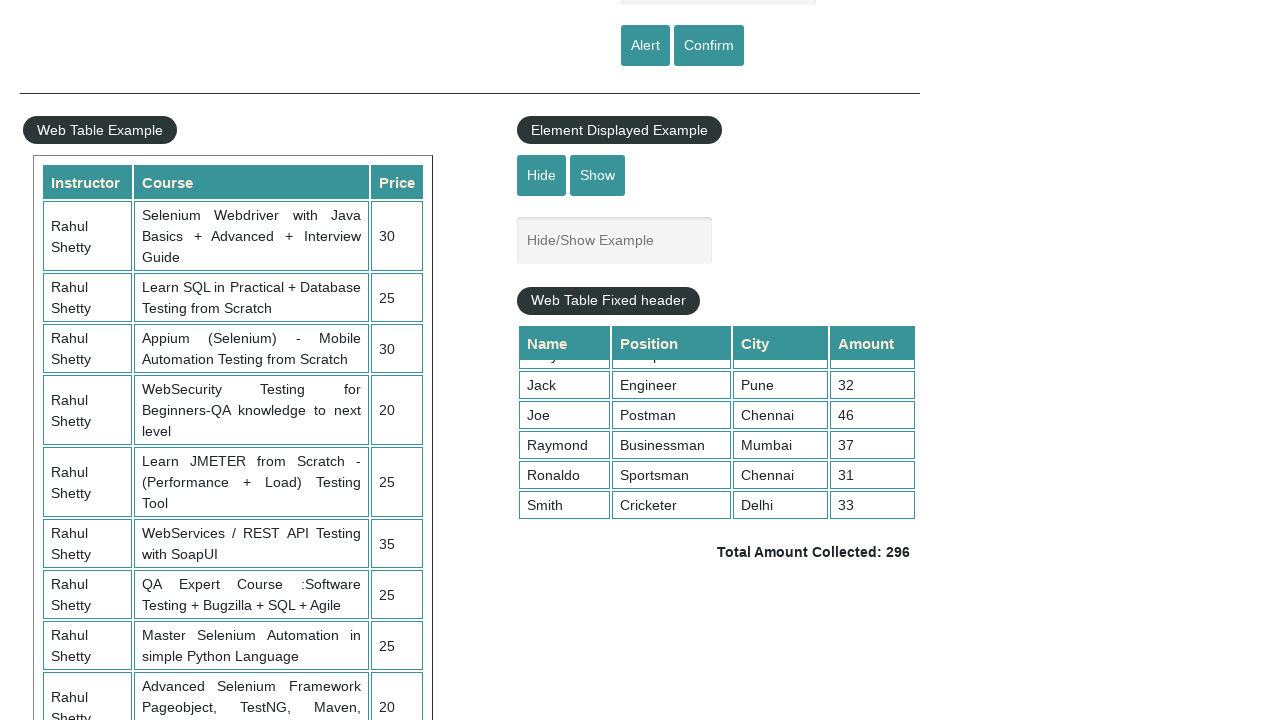

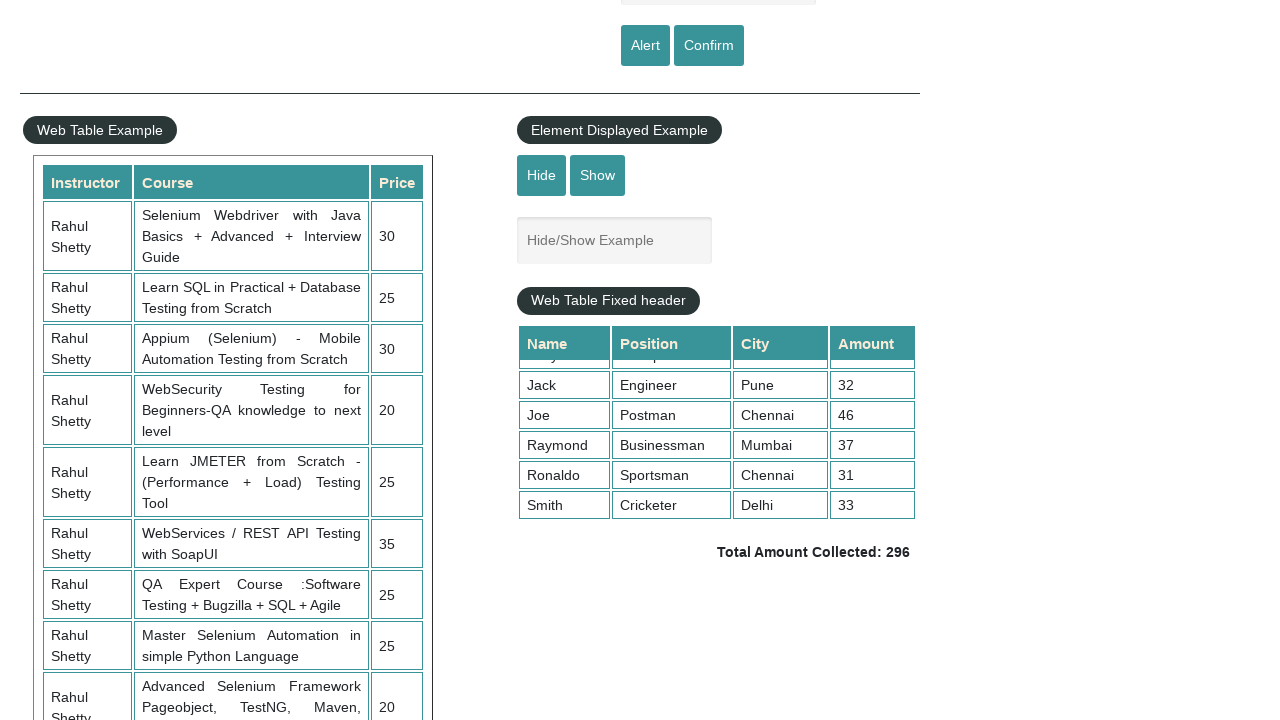